Tests marking all todo items as completed using the toggle-all checkbox

Starting URL: https://demo.playwright.dev/todomvc

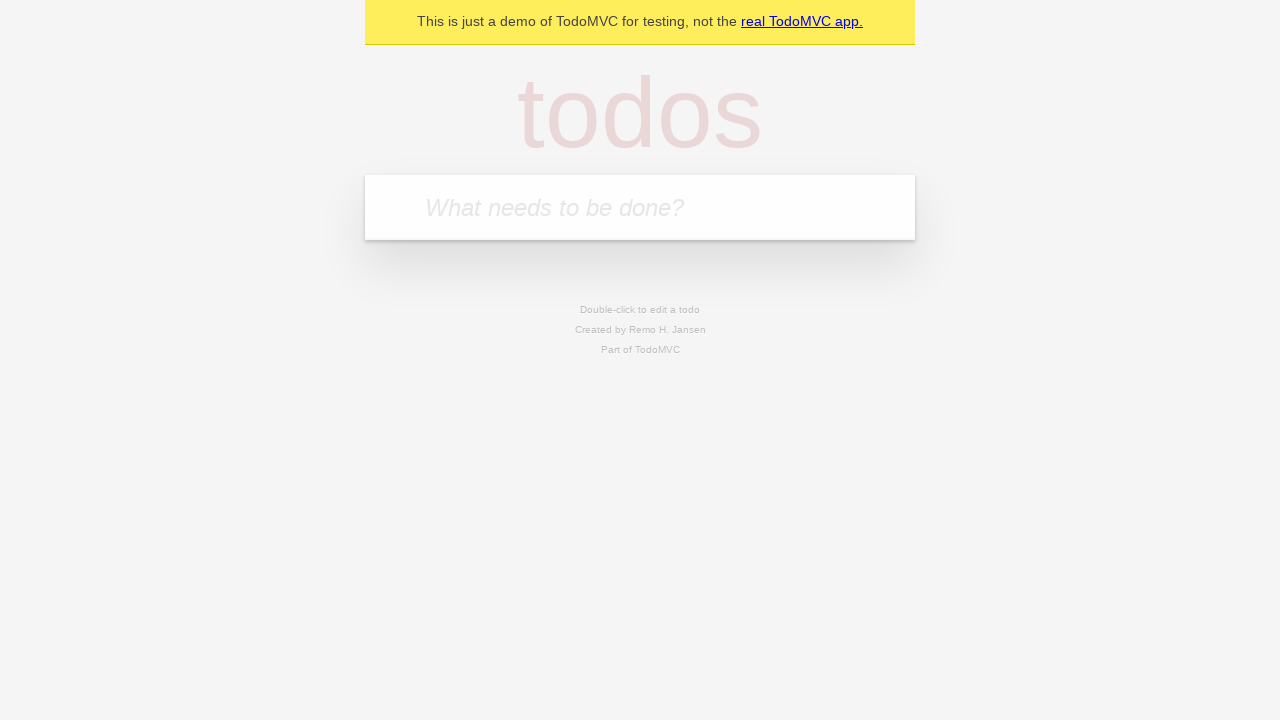

Filled new todo input with 'buy some cheese' on .new-todo
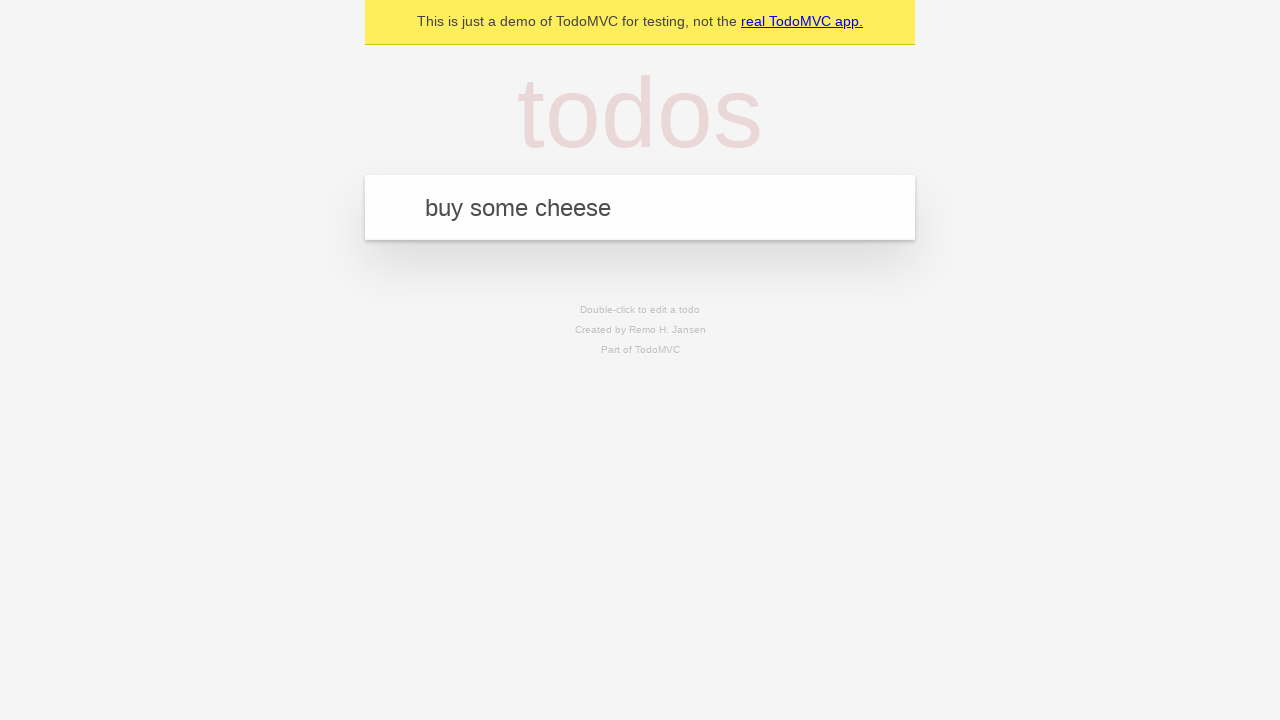

Pressed Enter to create first todo item on .new-todo
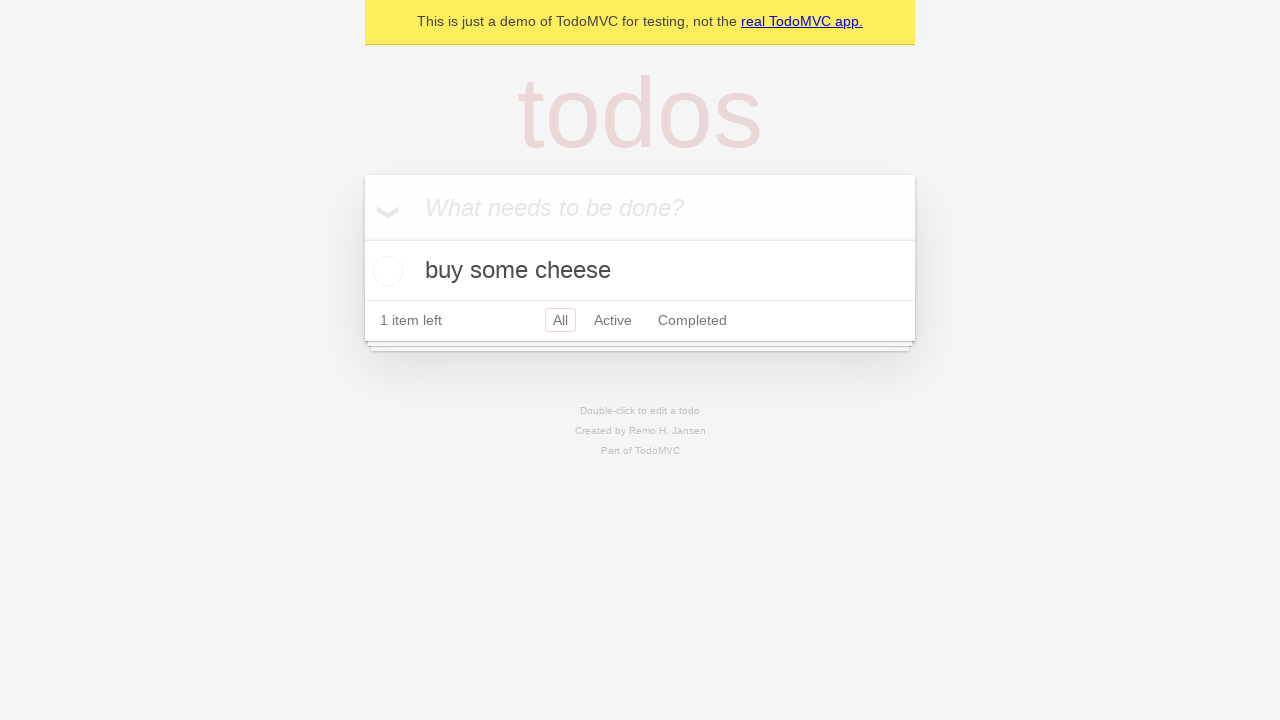

Filled new todo input with 'feed the cat' on .new-todo
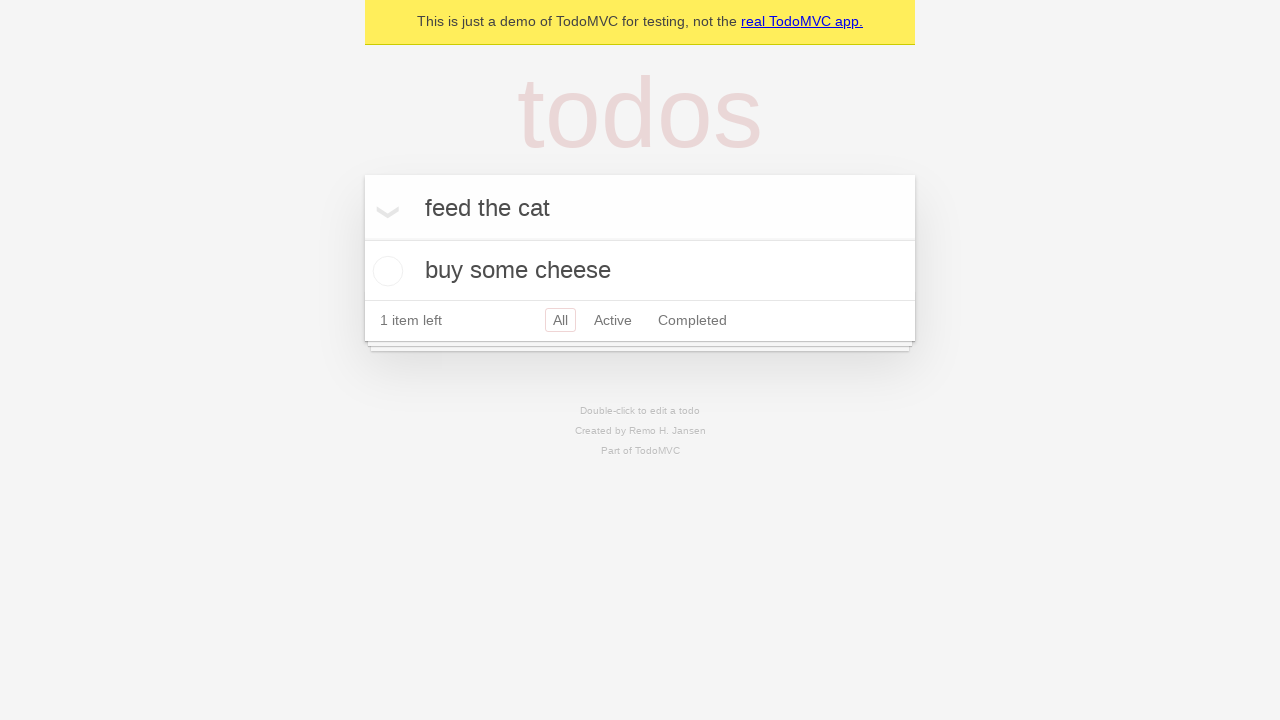

Pressed Enter to create second todo item on .new-todo
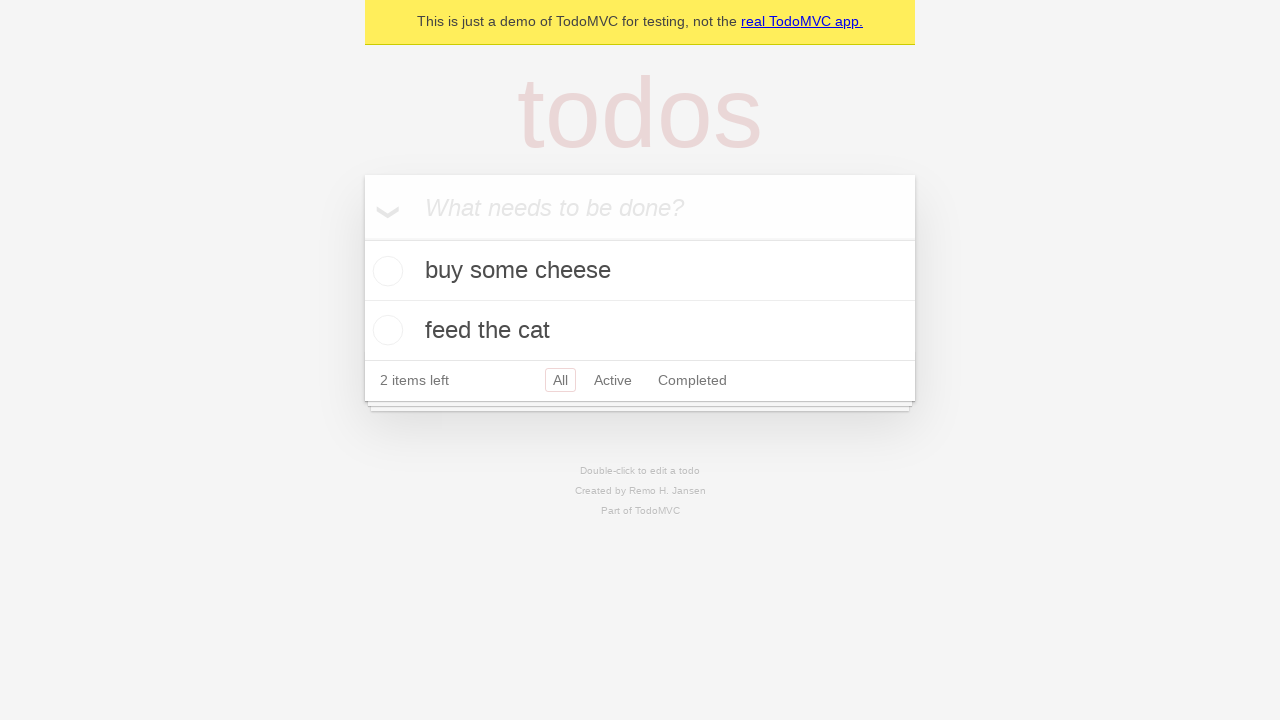

Filled new todo input with 'book a doctors appointment' on .new-todo
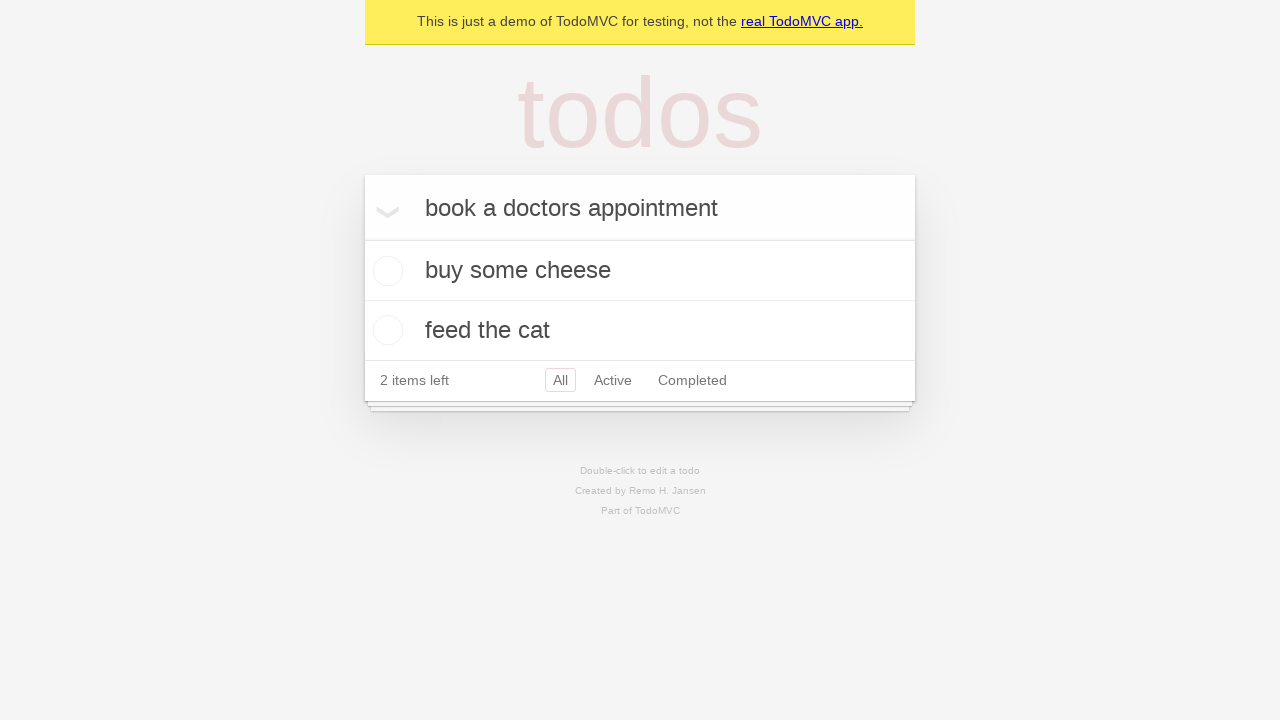

Pressed Enter to create third todo item on .new-todo
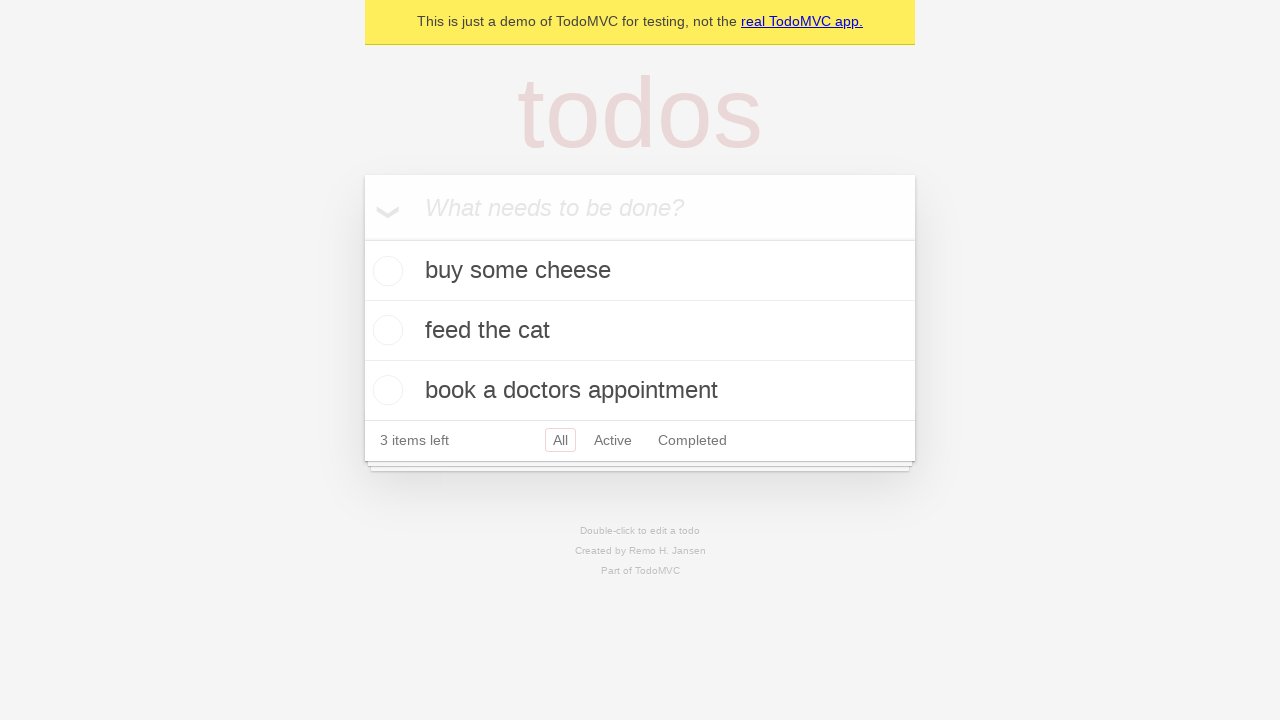

Clicked toggle-all checkbox to mark all todos as completed at (362, 238) on .toggle-all
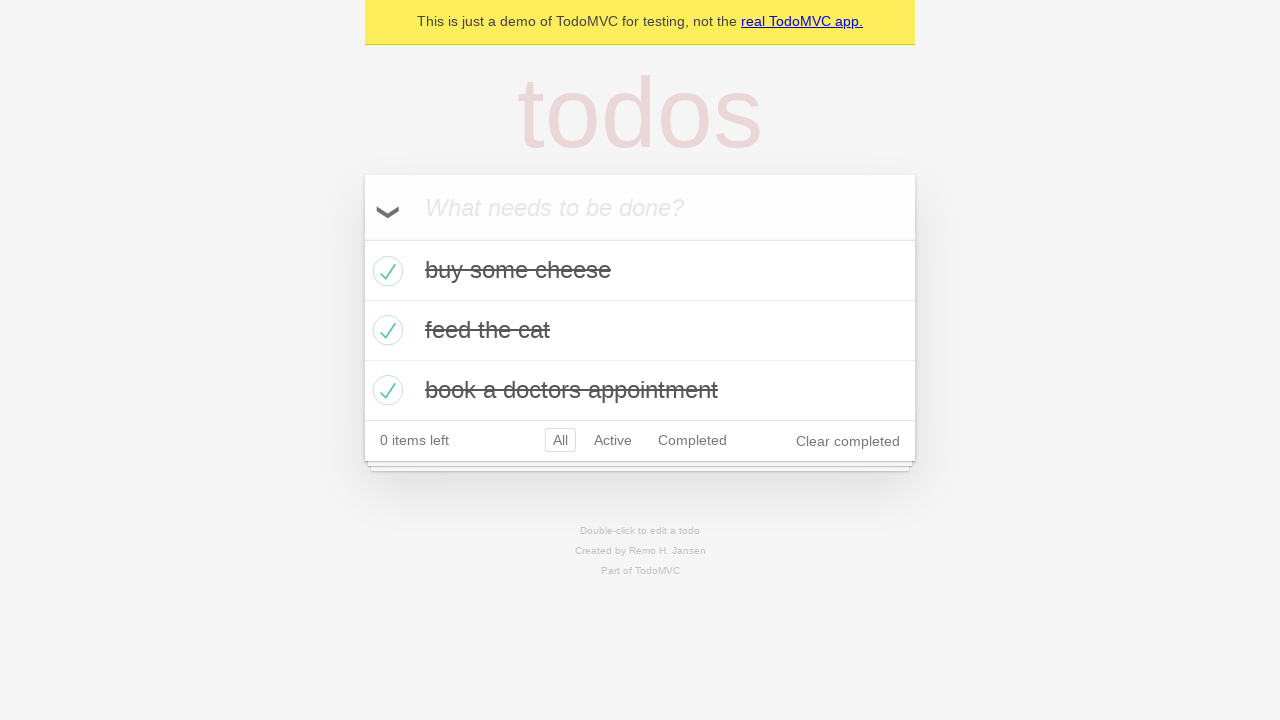

Waited for completed class to be applied to todo items
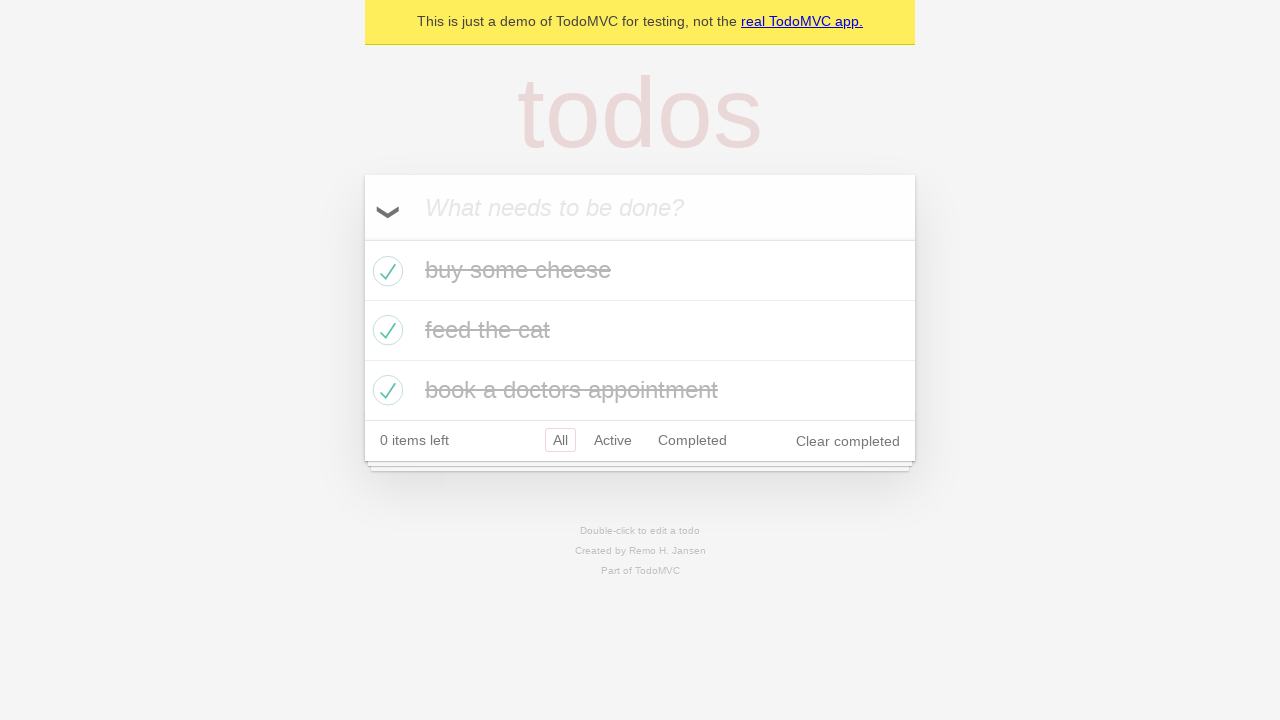

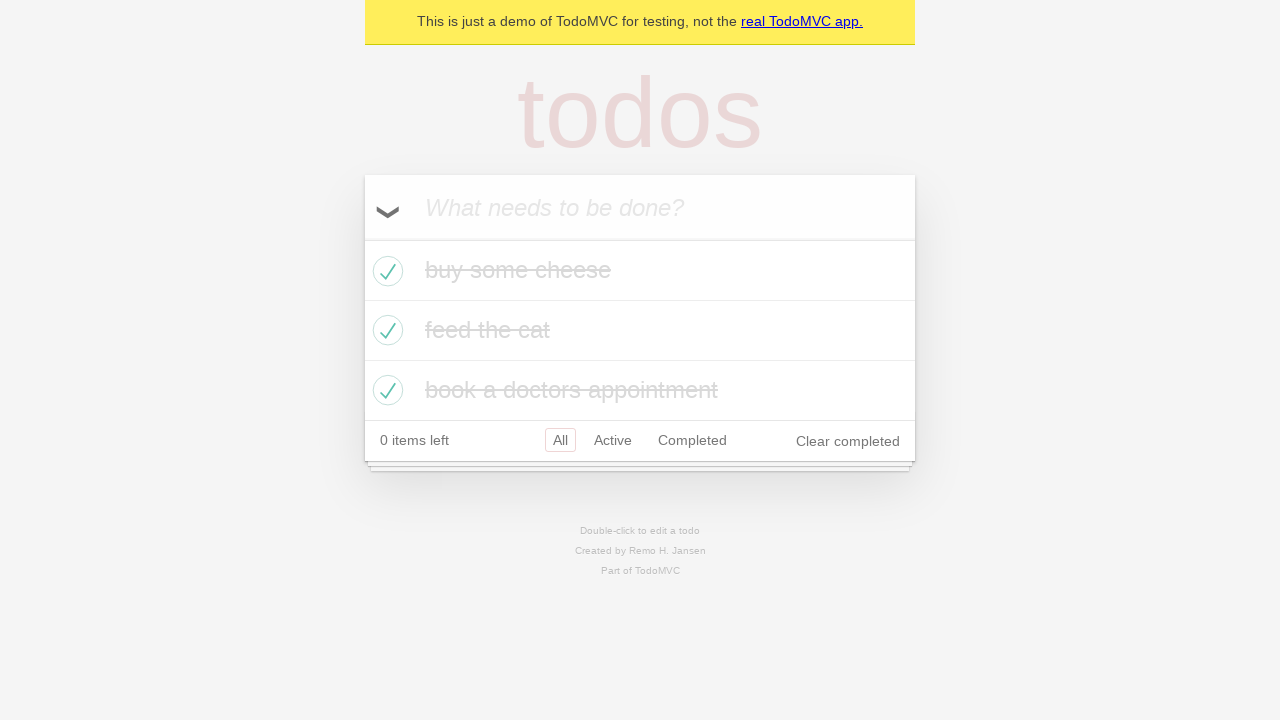